Tests clicking a button with a dynamic ID by using XPath to locate it within the section

Starting URL: http://uitestingplayground.com/dynamicid

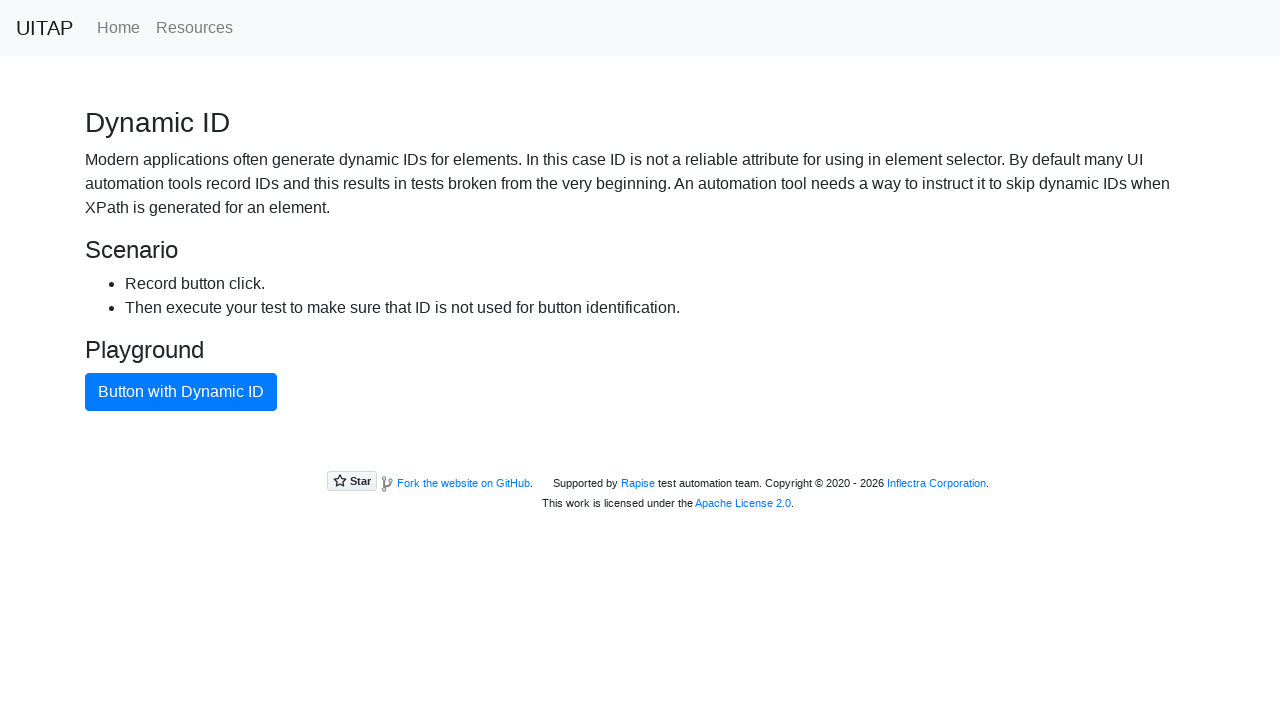

Clicked button with dynamic ID located via XPath within section at (181, 392) on xpath=//section/div/button
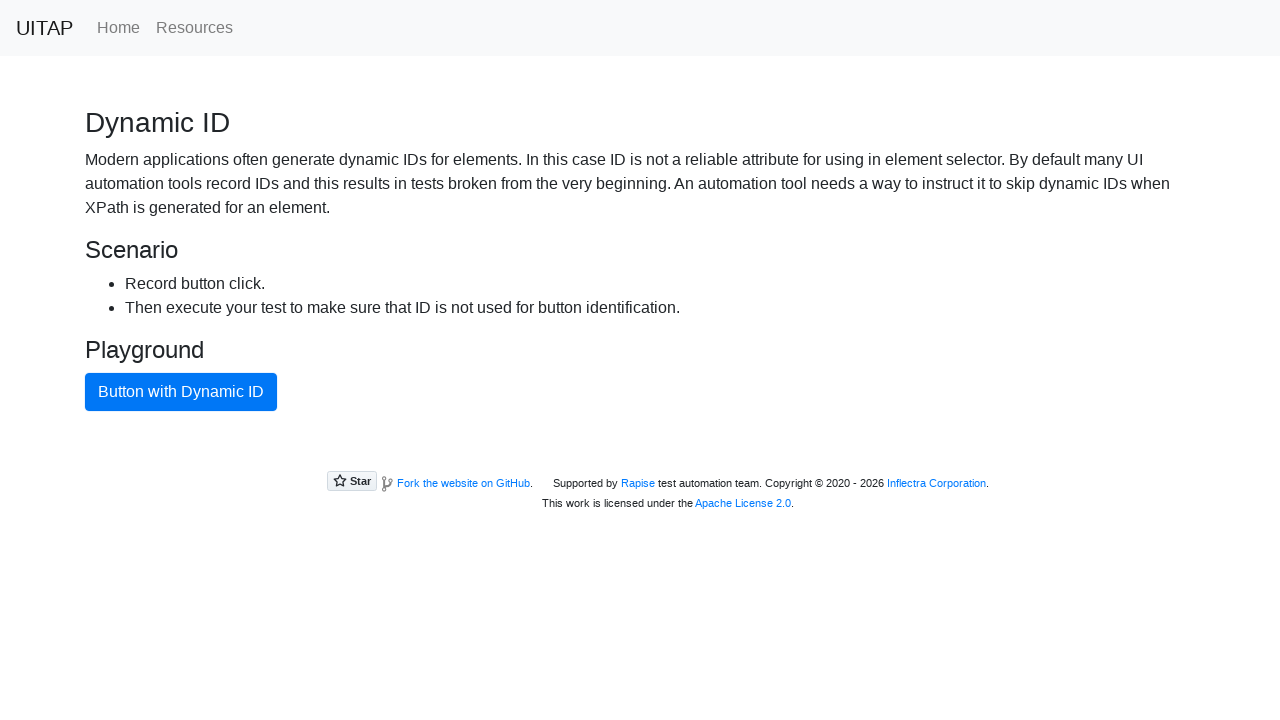

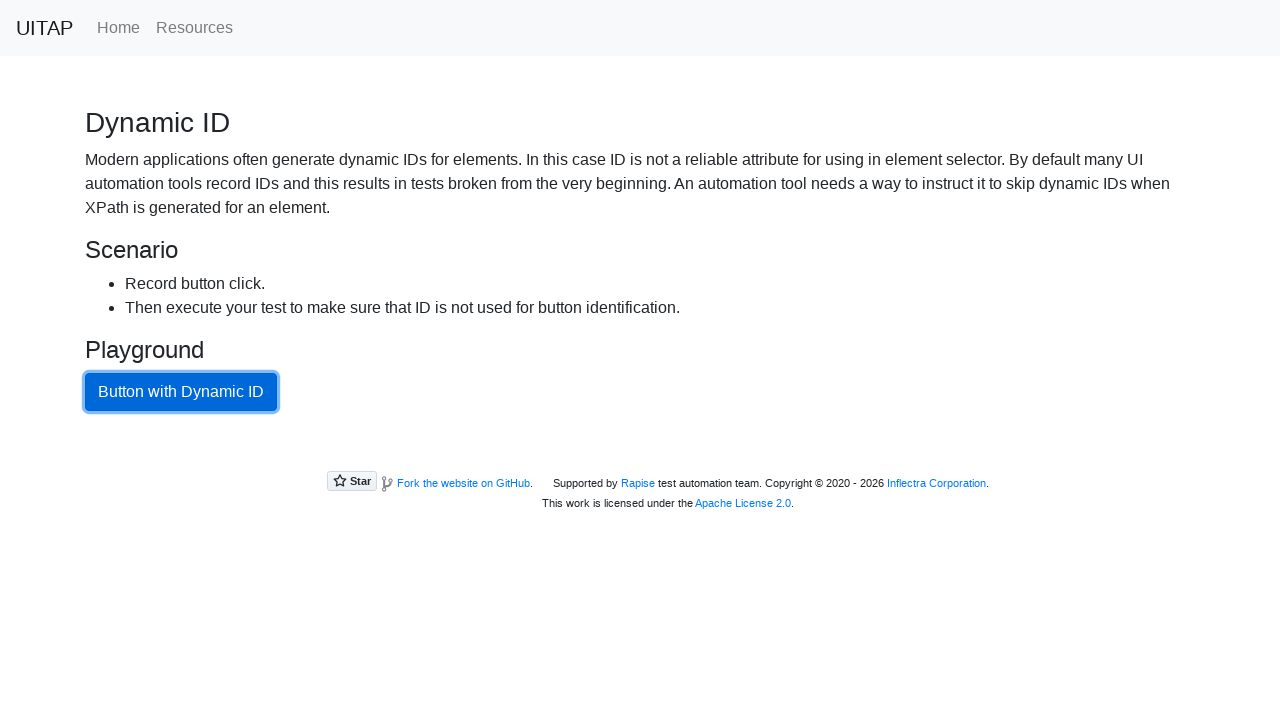